Tests that the Clear completed button is hidden when there are no completed items

Starting URL: https://demo.playwright.dev/todomvc

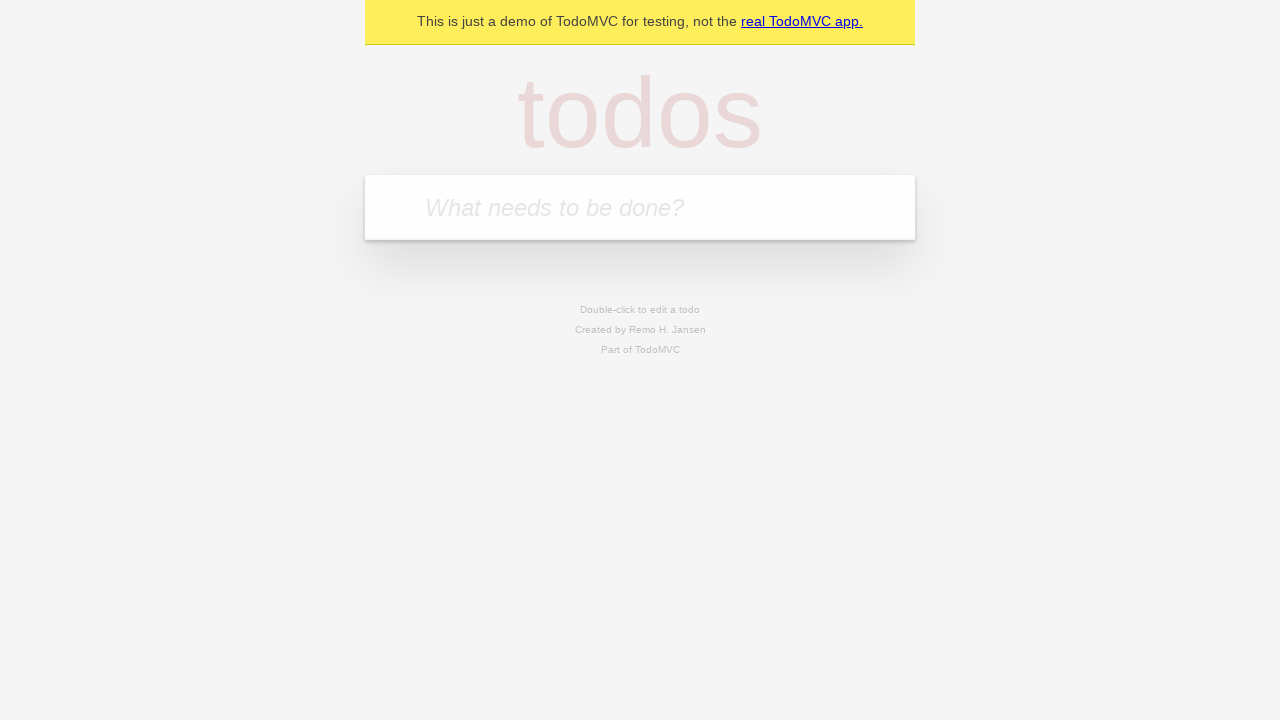

Filled todo input with 'buy some cheese' on internal:attr=[placeholder="What needs to be done?"i]
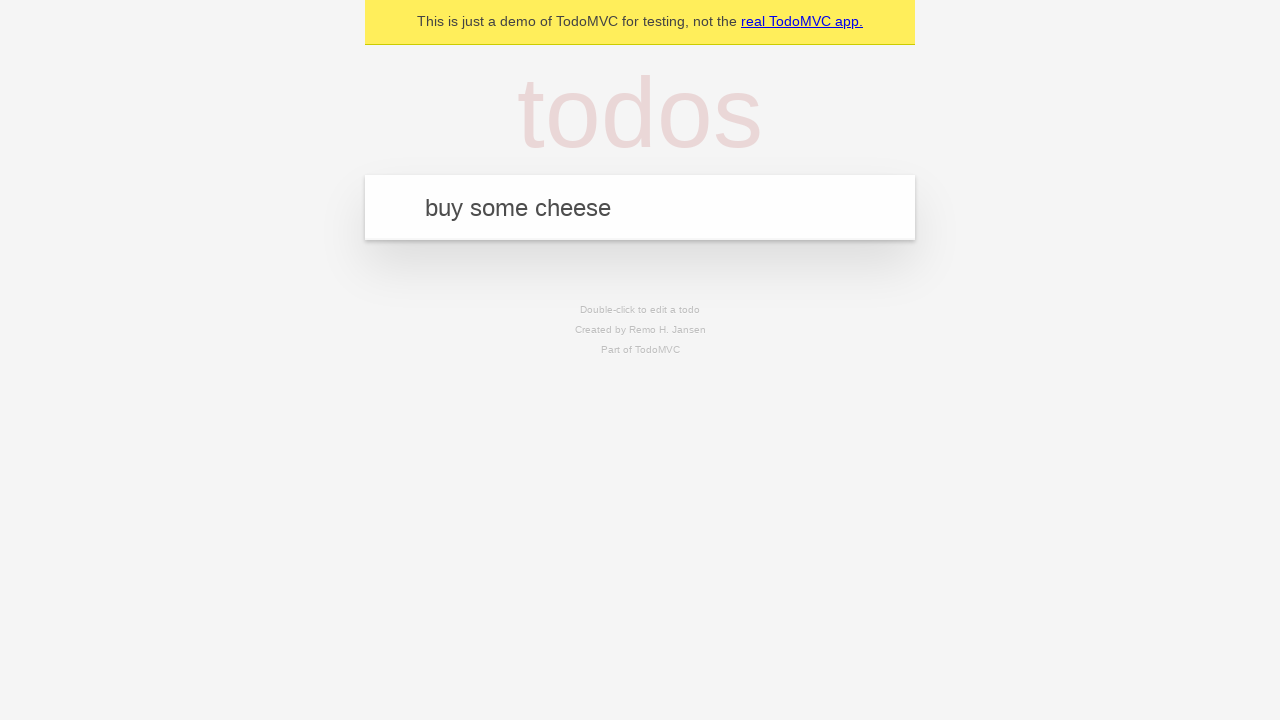

Pressed Enter to create todo 'buy some cheese' on internal:attr=[placeholder="What needs to be done?"i]
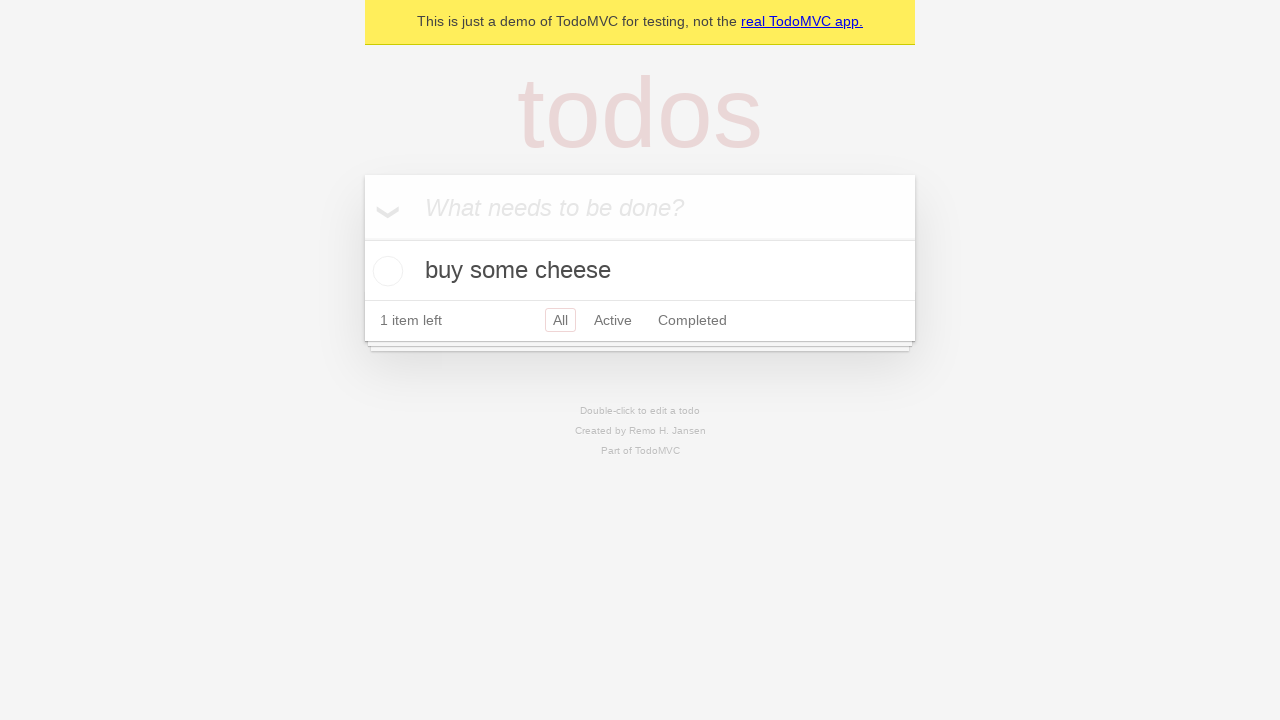

Filled todo input with 'feed the cat' on internal:attr=[placeholder="What needs to be done?"i]
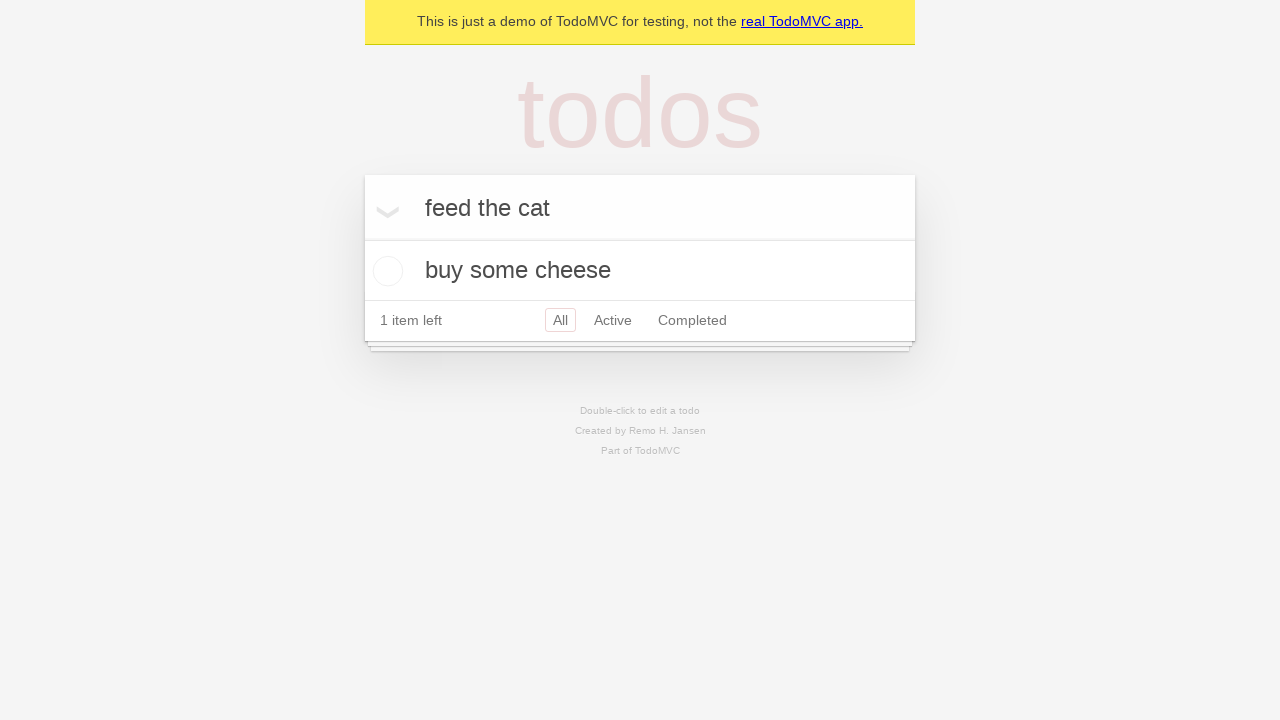

Pressed Enter to create todo 'feed the cat' on internal:attr=[placeholder="What needs to be done?"i]
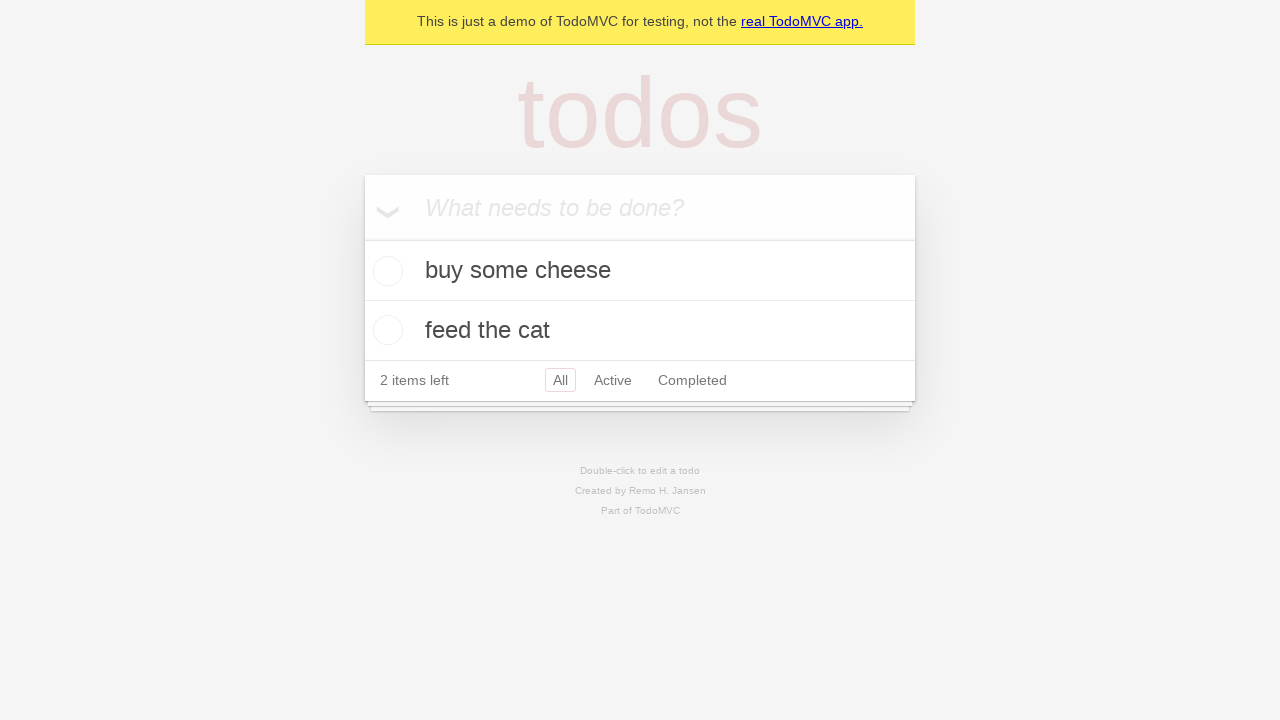

Filled todo input with 'book a doctors appointment' on internal:attr=[placeholder="What needs to be done?"i]
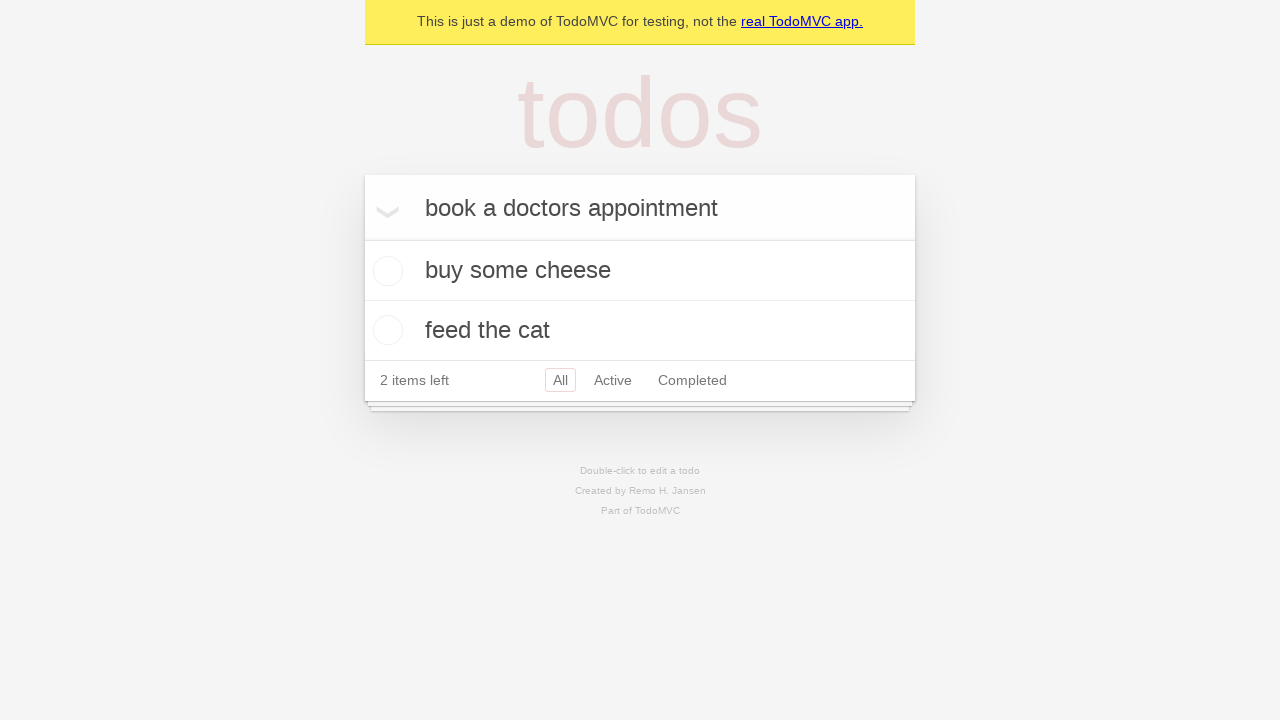

Pressed Enter to create todo 'book a doctors appointment' on internal:attr=[placeholder="What needs to be done?"i]
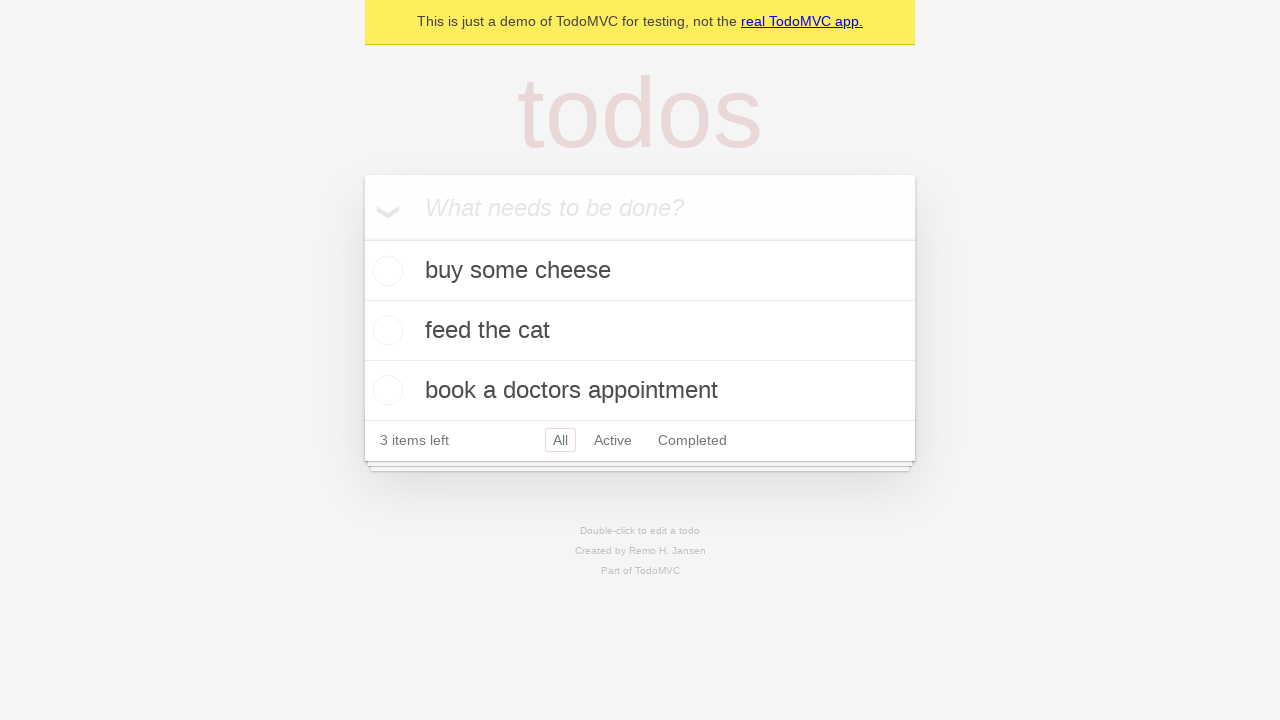

Waited for all 3 todos to be created
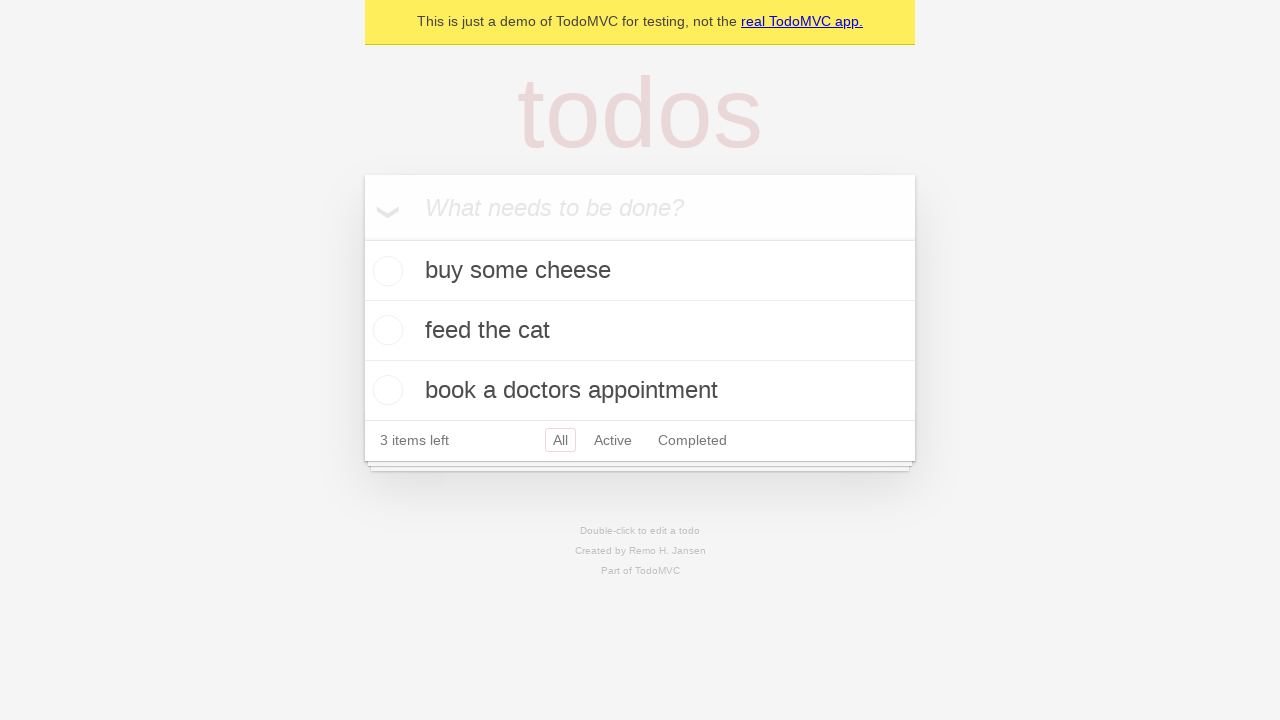

Checked the first todo item at (385, 271) on .todo-list li .toggle >> nth=0
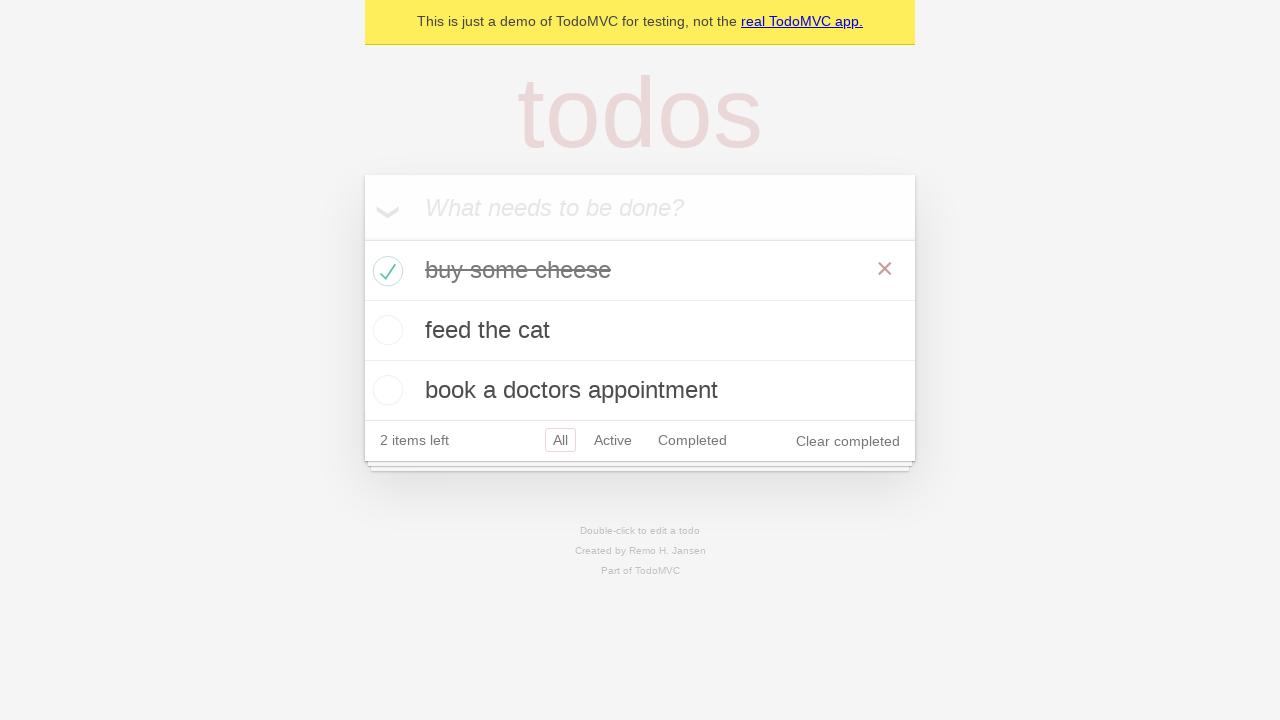

Clicked the 'Clear completed' button at (848, 441) on internal:role=button[name="Clear completed"i]
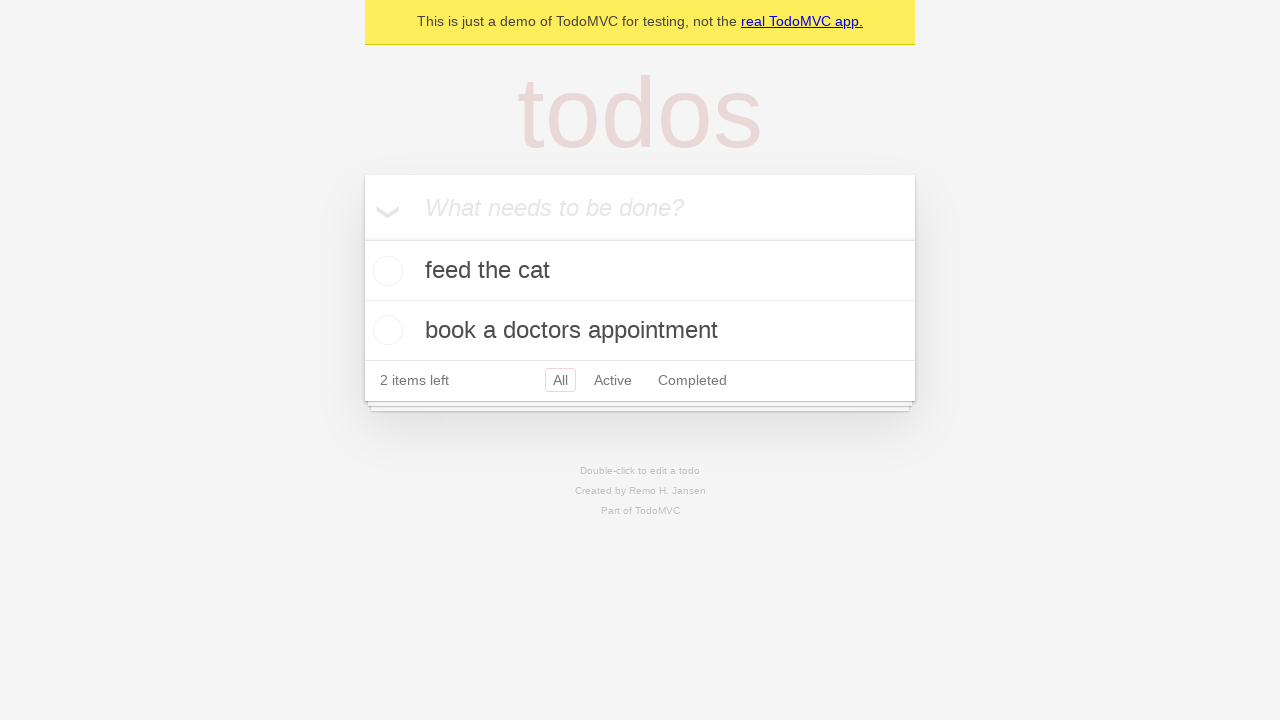

Waited for the 'Clear completed' button to be hidden after clearing completed items
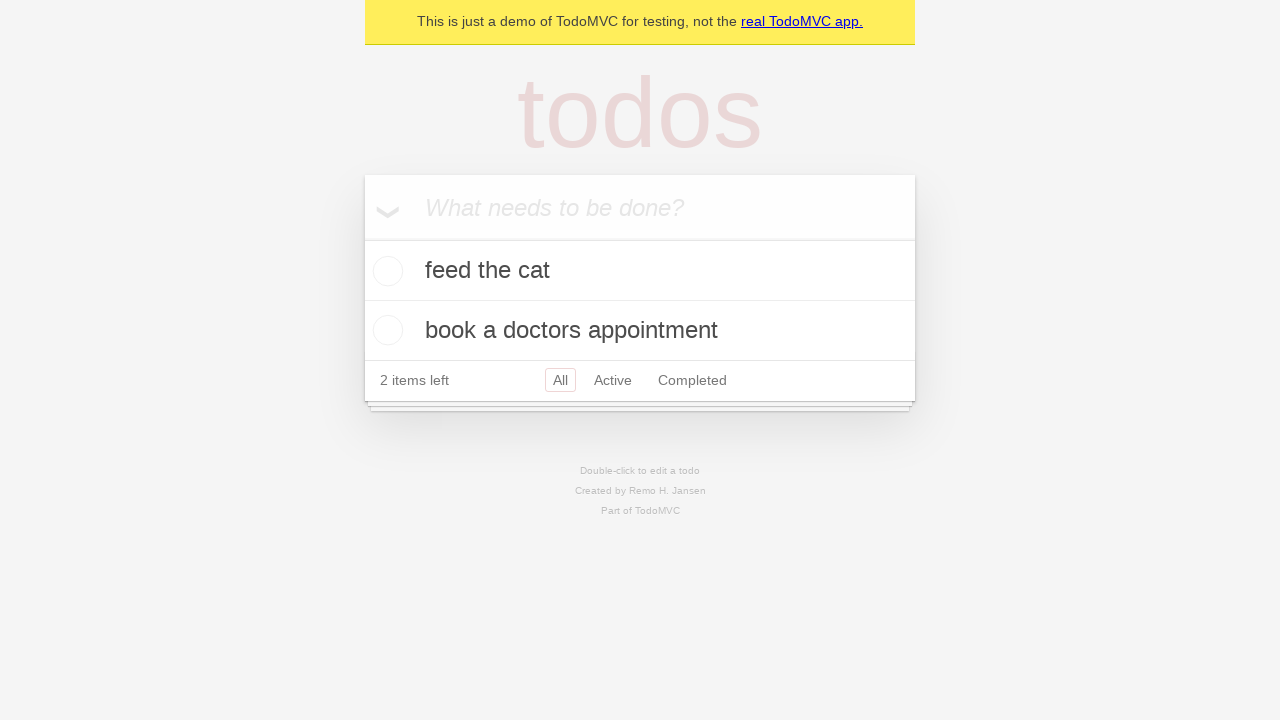

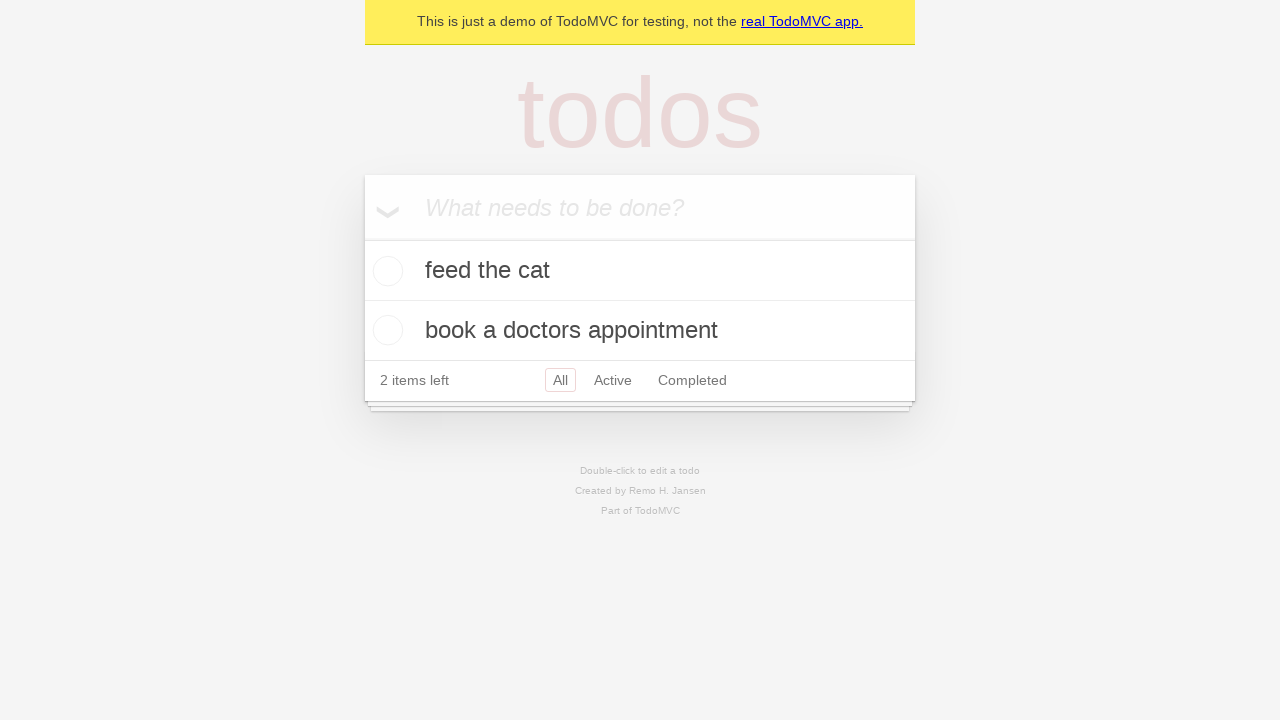